Tests unmarking todo items as complete by unchecking their checkboxes

Starting URL: https://demo.playwright.dev/todomvc

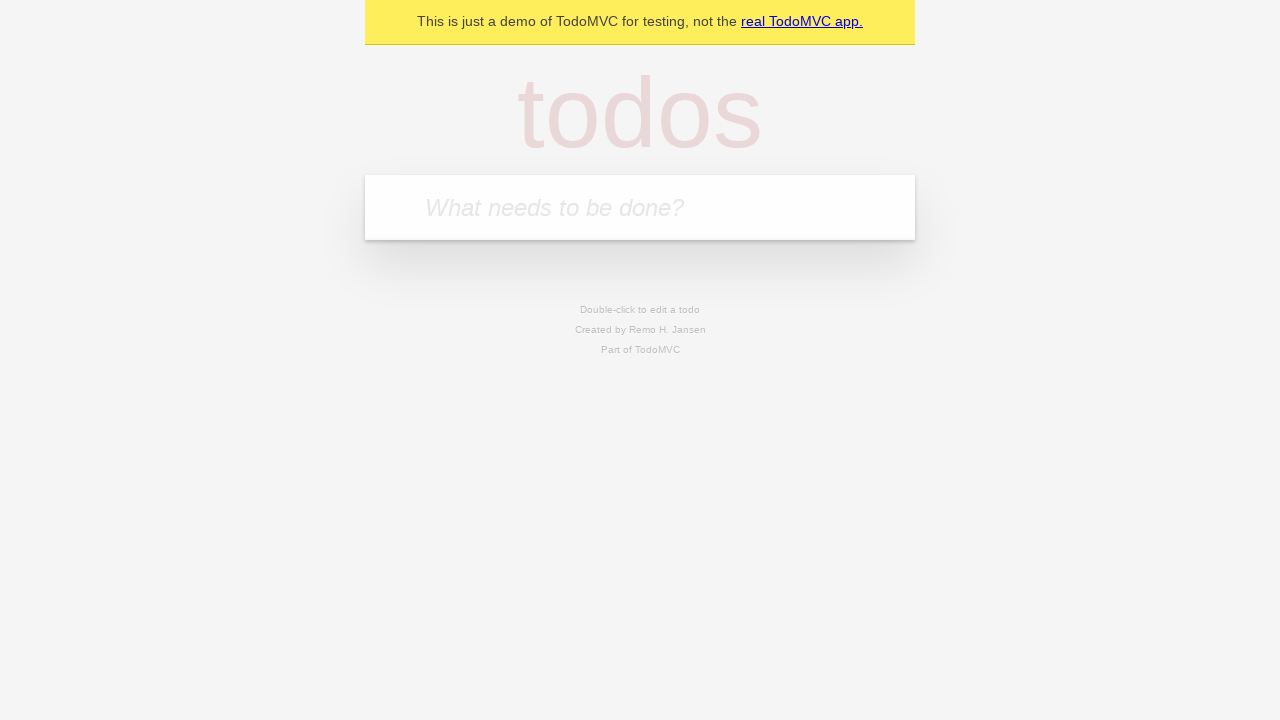

Filled input field with 'buy some cheese' on internal:attr=[placeholder="What needs to be done?"i]
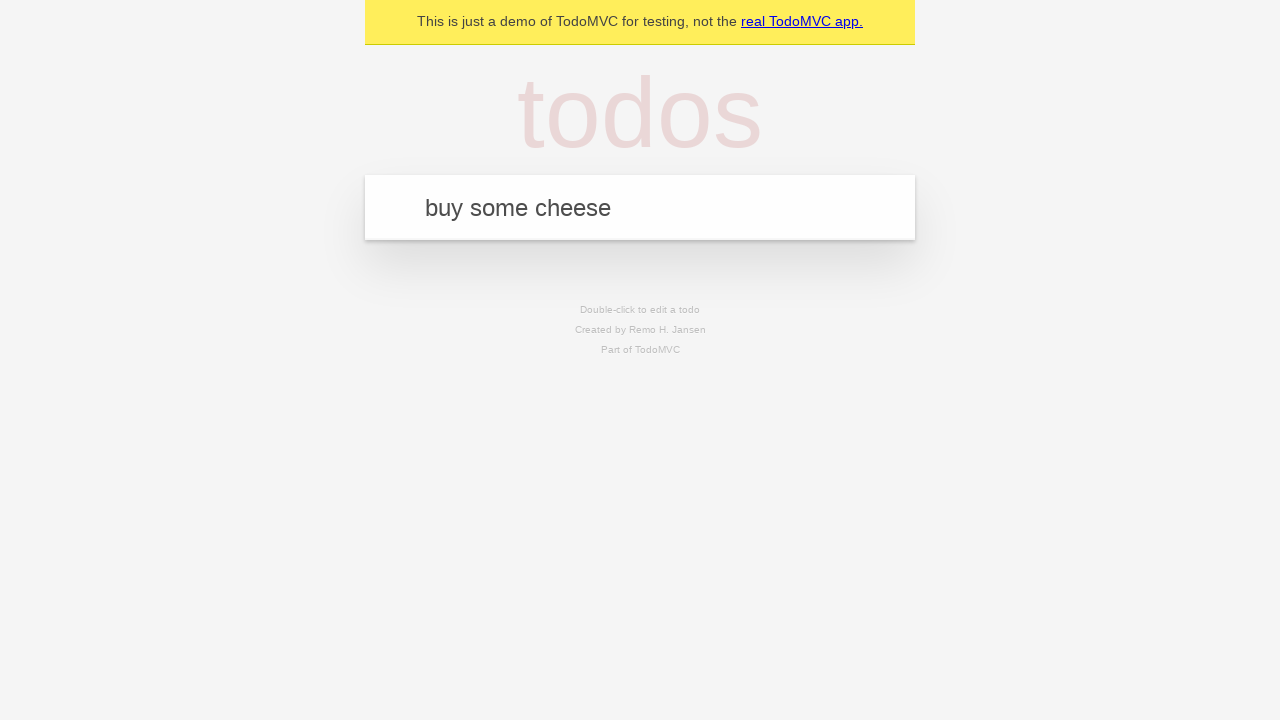

Pressed Enter to add first todo item on internal:attr=[placeholder="What needs to be done?"i]
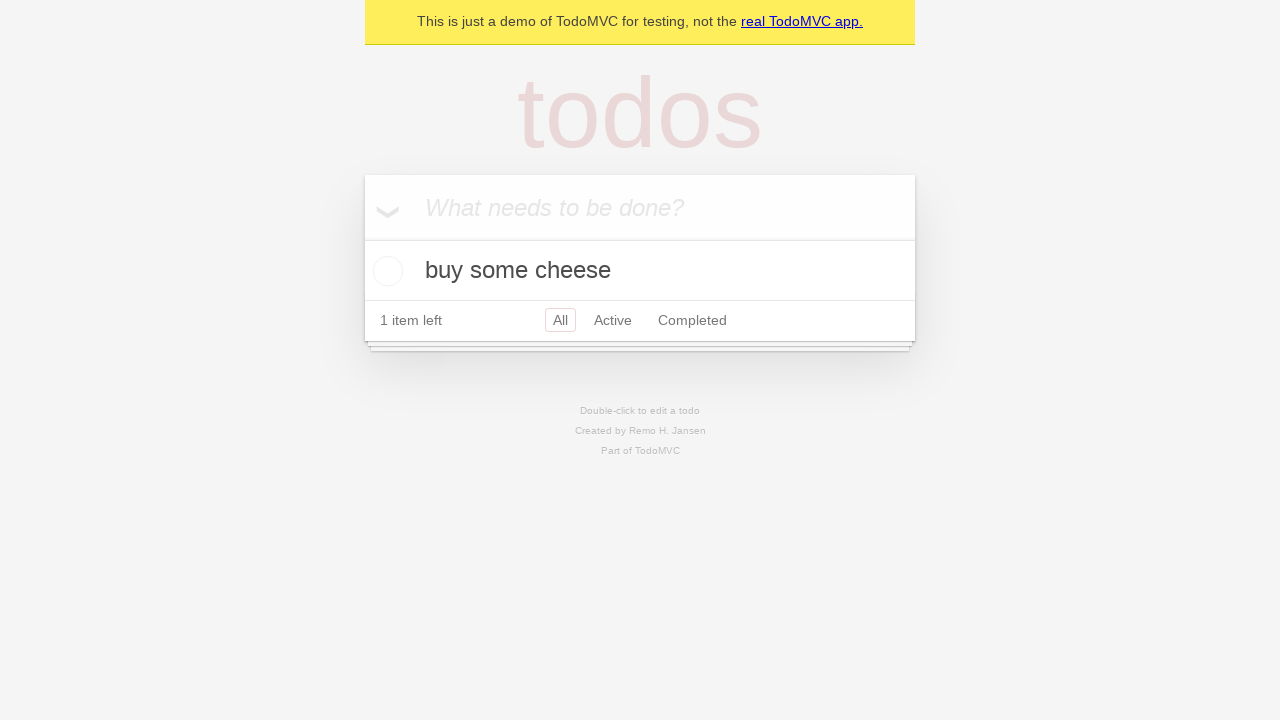

Filled input field with 'feed the cat' on internal:attr=[placeholder="What needs to be done?"i]
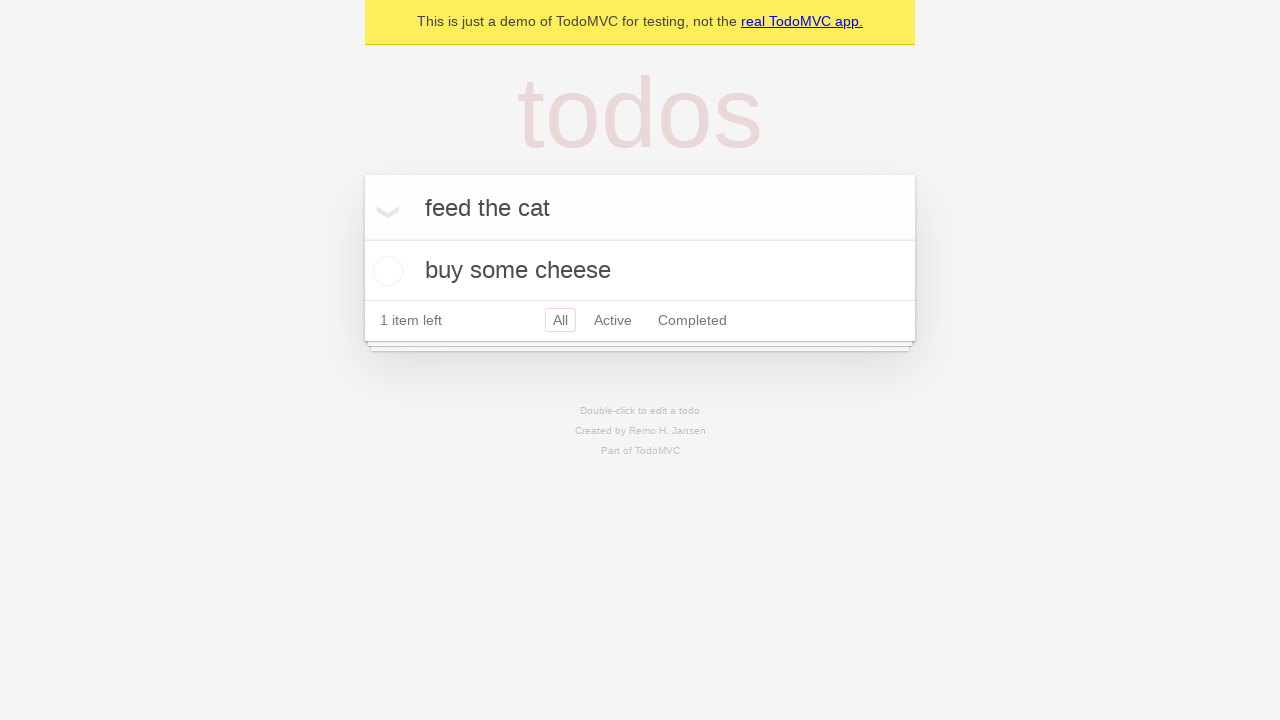

Pressed Enter to add second todo item on internal:attr=[placeholder="What needs to be done?"i]
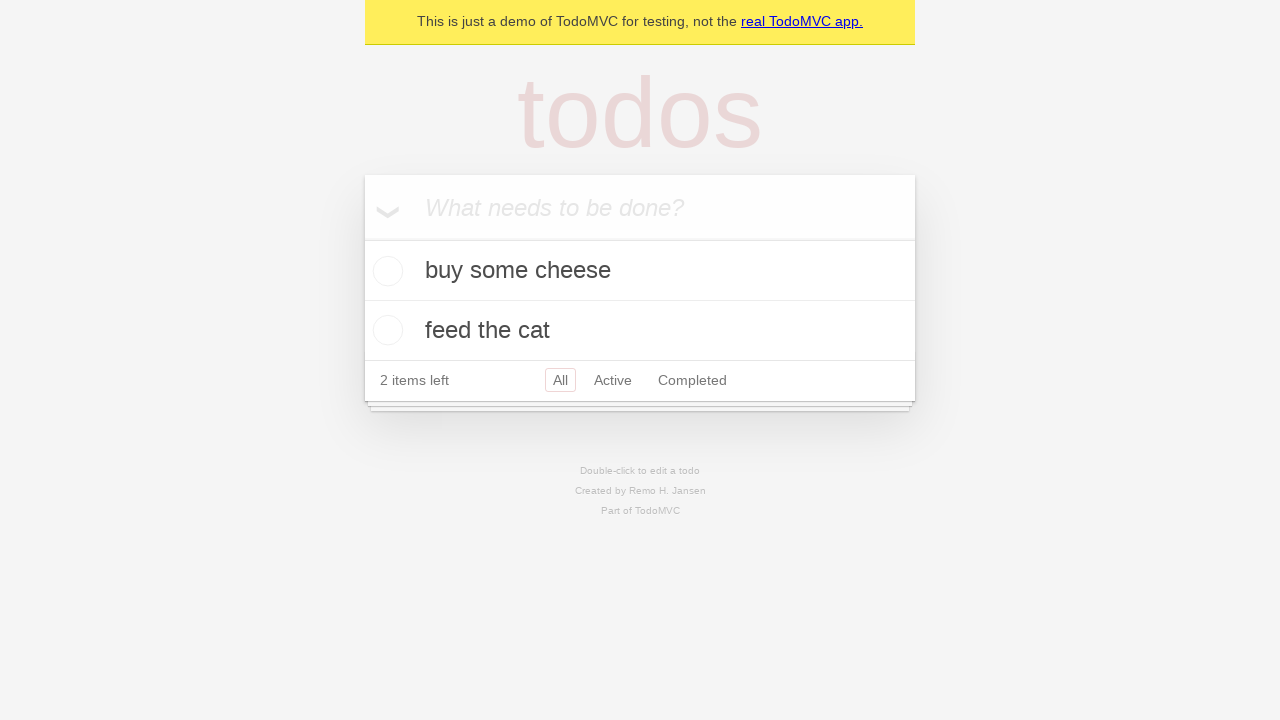

Waited for two todo items to be present in the DOM
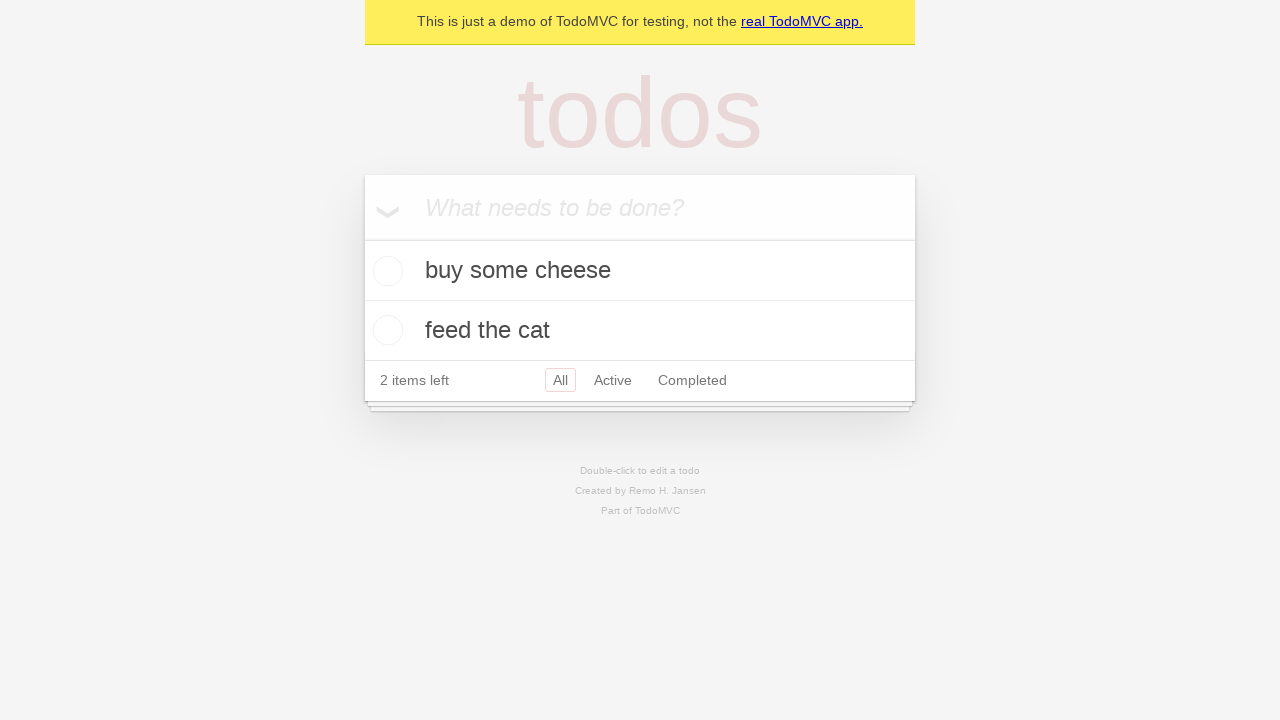

Checked the checkbox for the first todo item to mark it complete at (385, 271) on internal:testid=[data-testid="todo-item"s] >> nth=0 >> internal:role=checkbox
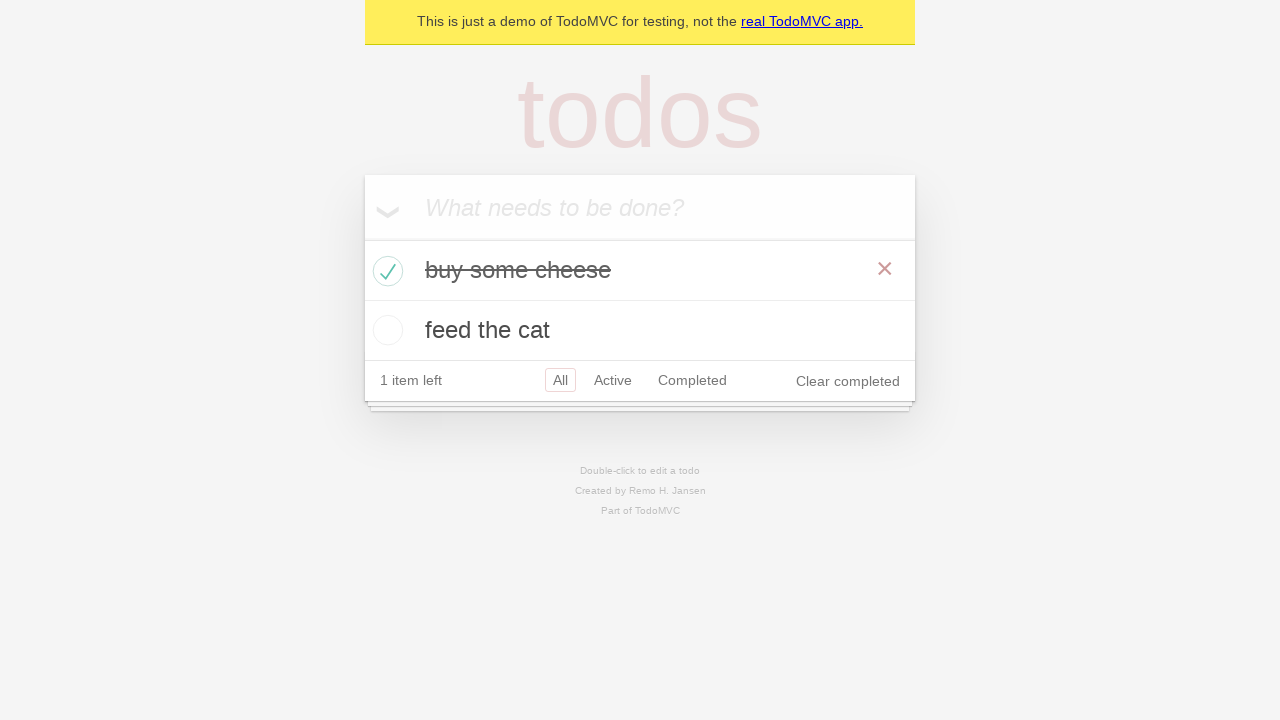

Unchecked the checkbox for the first todo item to mark it incomplete at (385, 271) on internal:testid=[data-testid="todo-item"s] >> nth=0 >> internal:role=checkbox
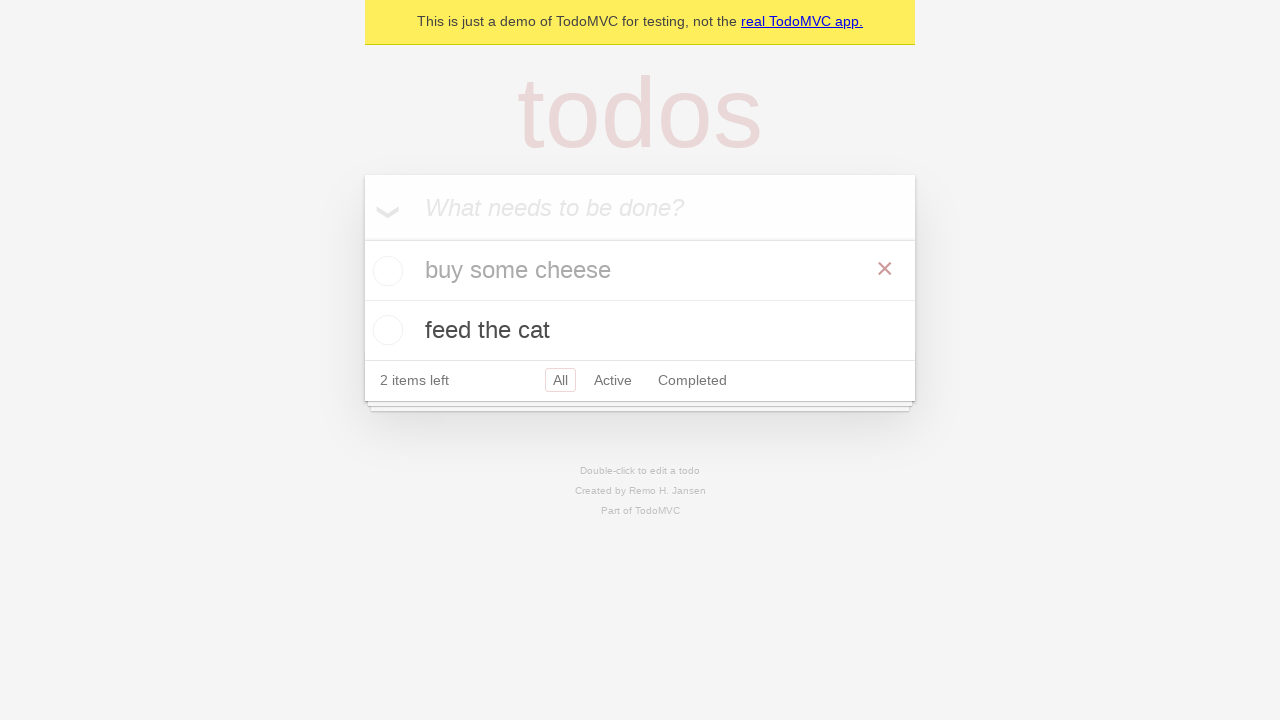

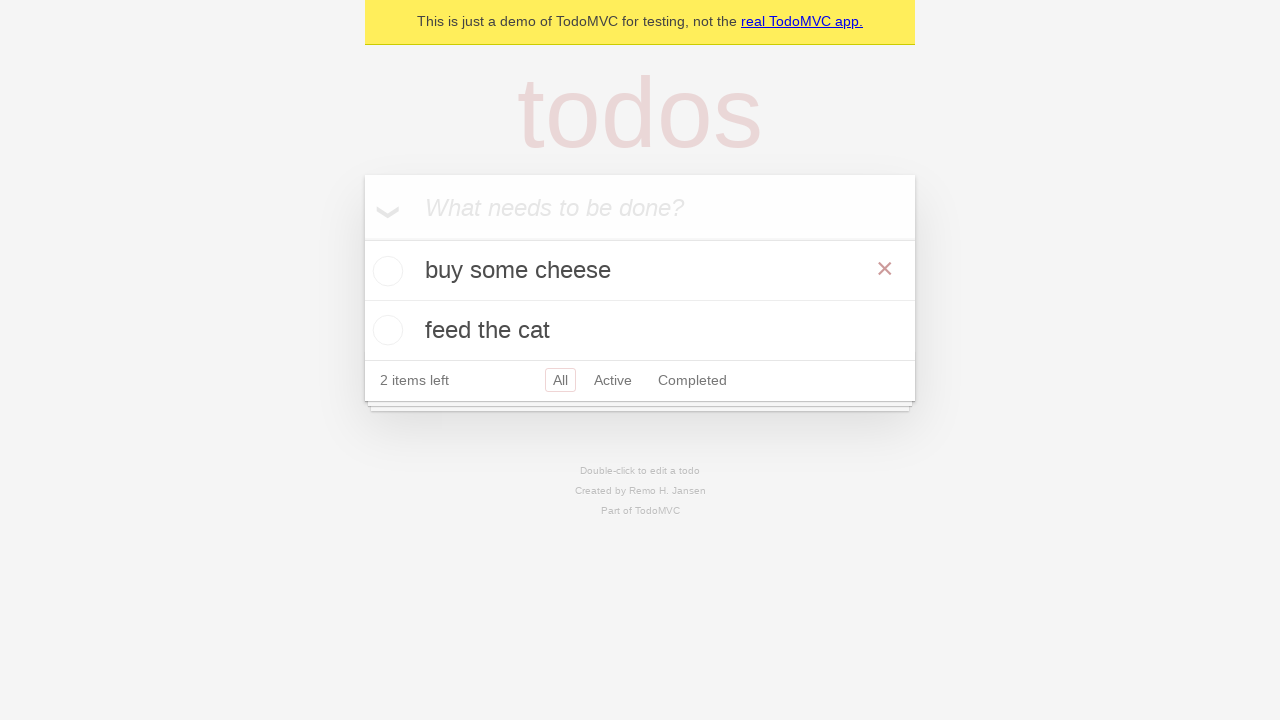